Tests a registration form by filling in required fields (name, surname, email, phone, country) and submitting the form, then verifies successful registration message is displayed

Starting URL: http://suninjuly.github.io/registration1.html

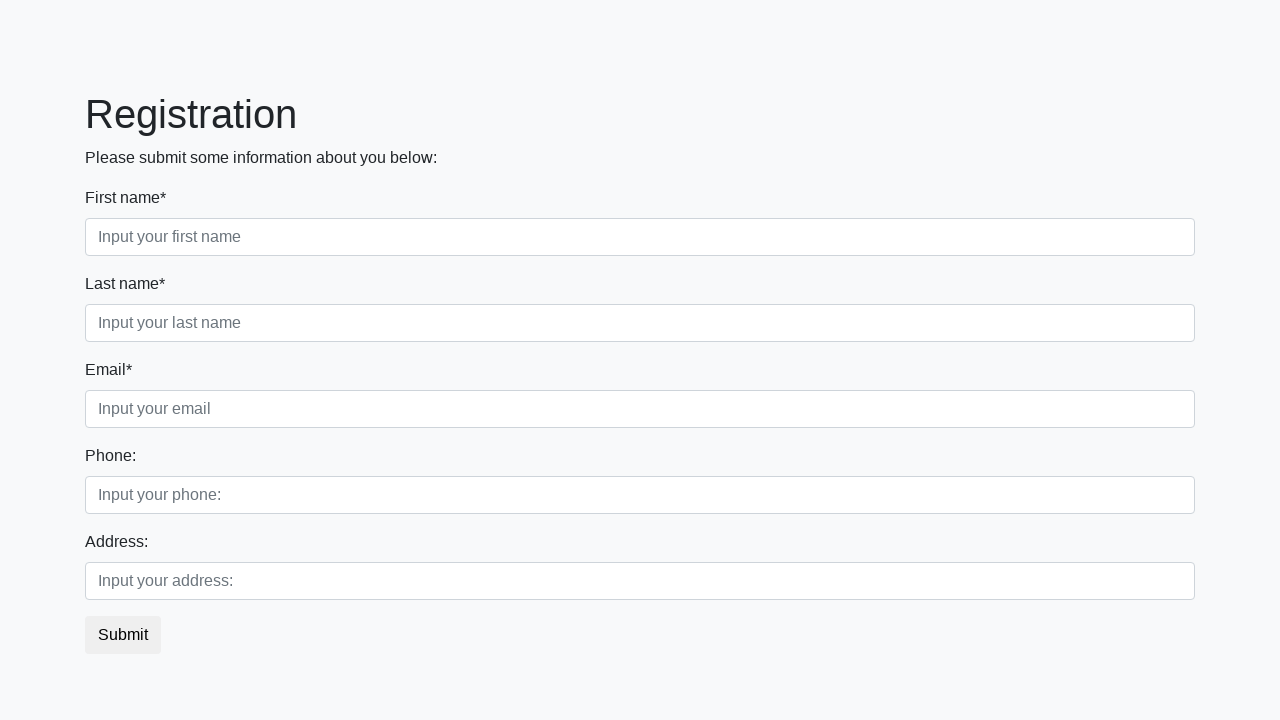

Filled first name field with 'Ivan' on .form-control.first
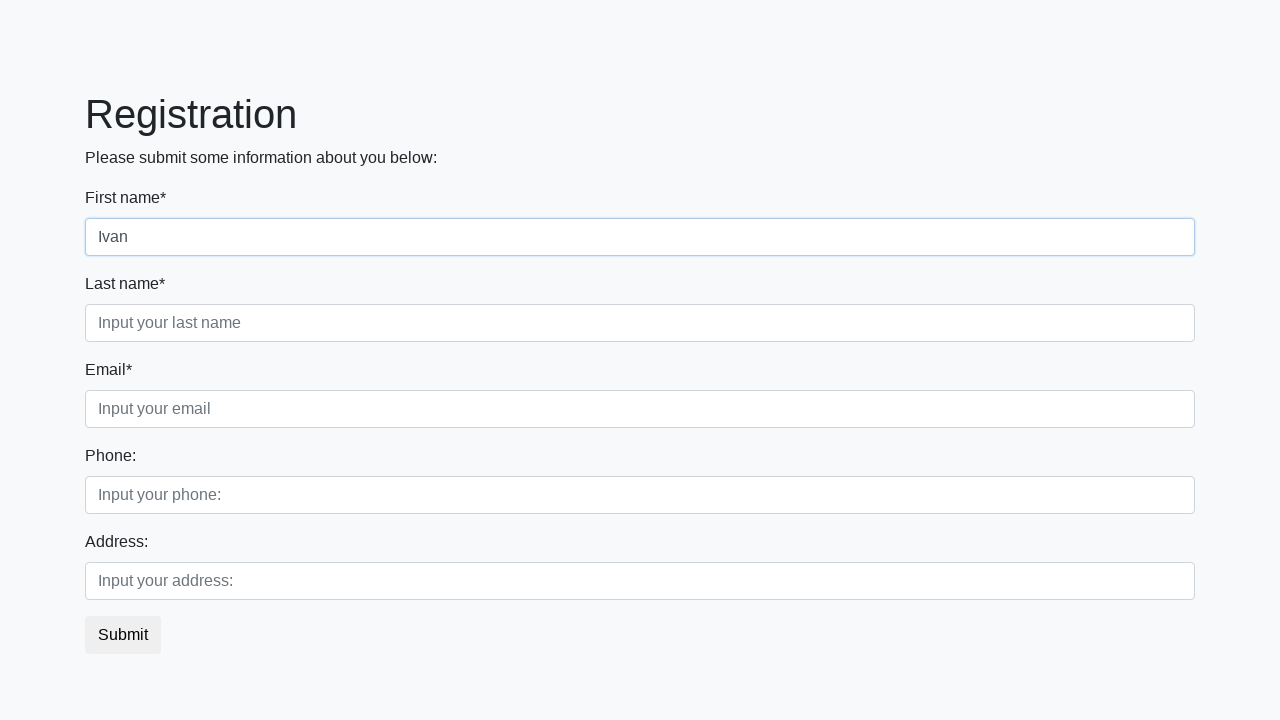

Filled last name field with 'Petrov' on .form-control.second
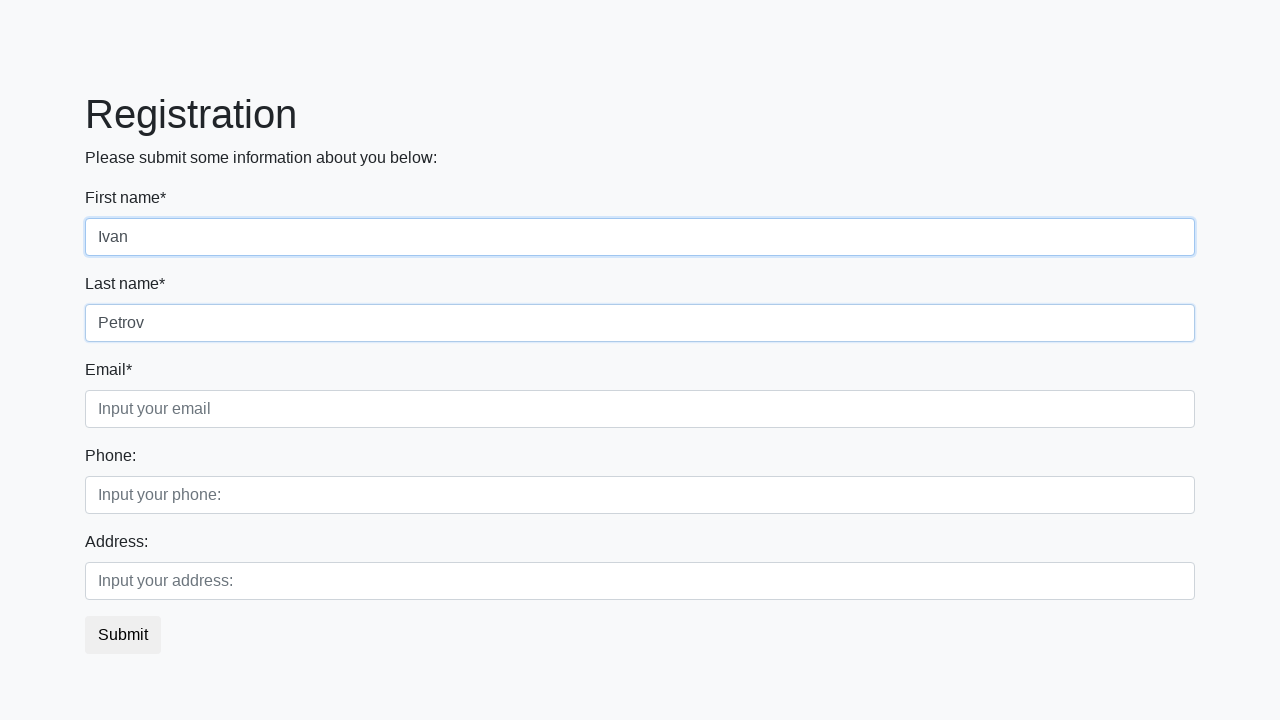

Filled email field with 'Smolensk@gmail.com' on .form-control.third
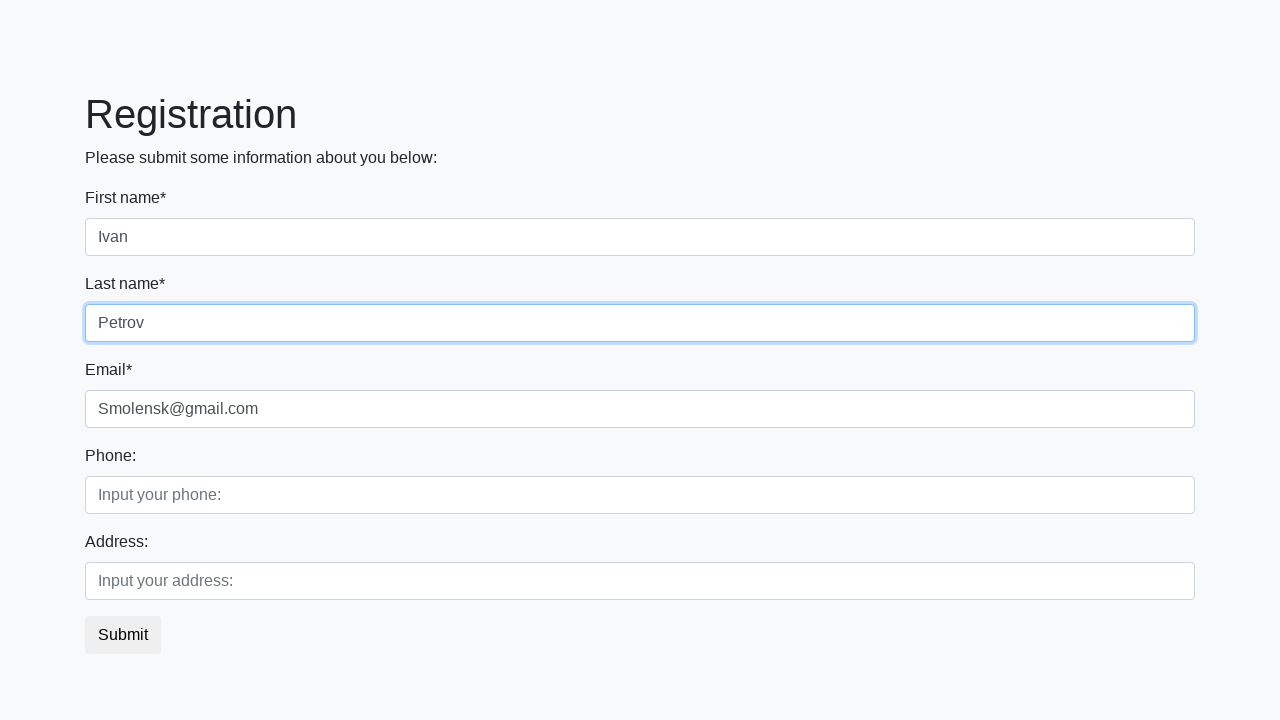

Filled phone number field with '+79505405060' on //div[@class='second_block']//input[@class='form-control first']
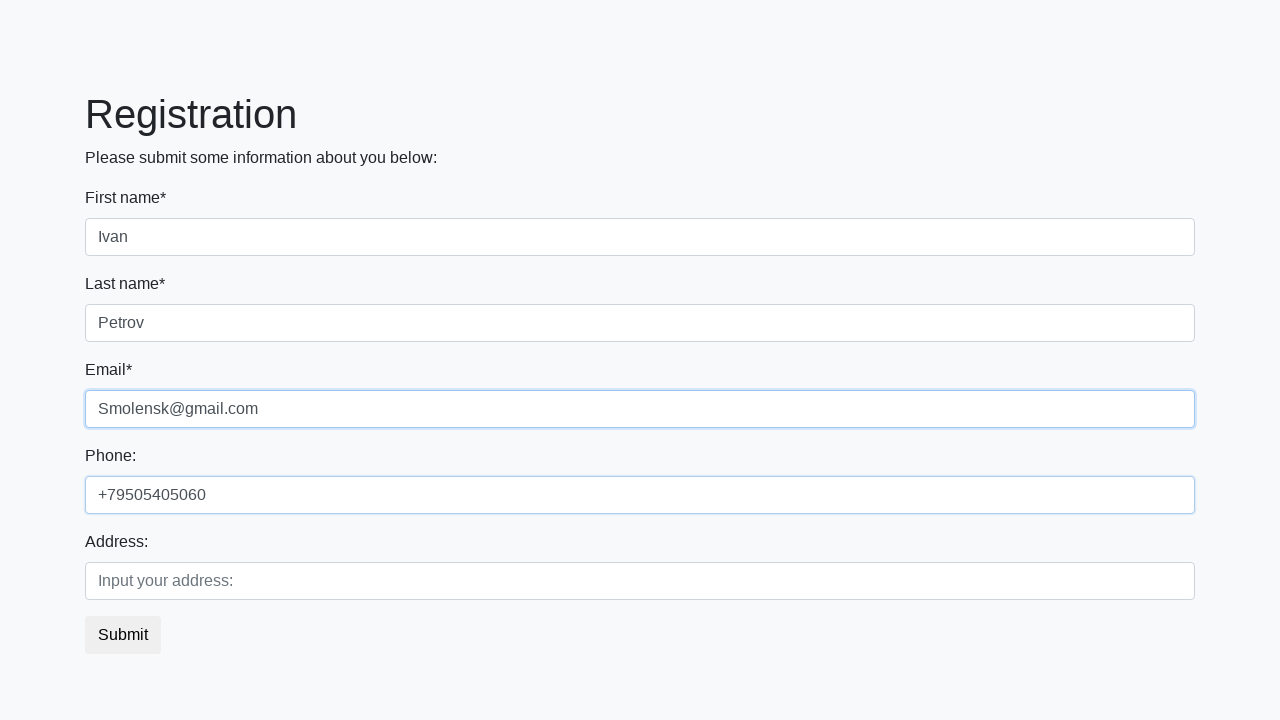

Filled country field with 'Russia' on //div[@class='second_block']//input[@class='form-control second']
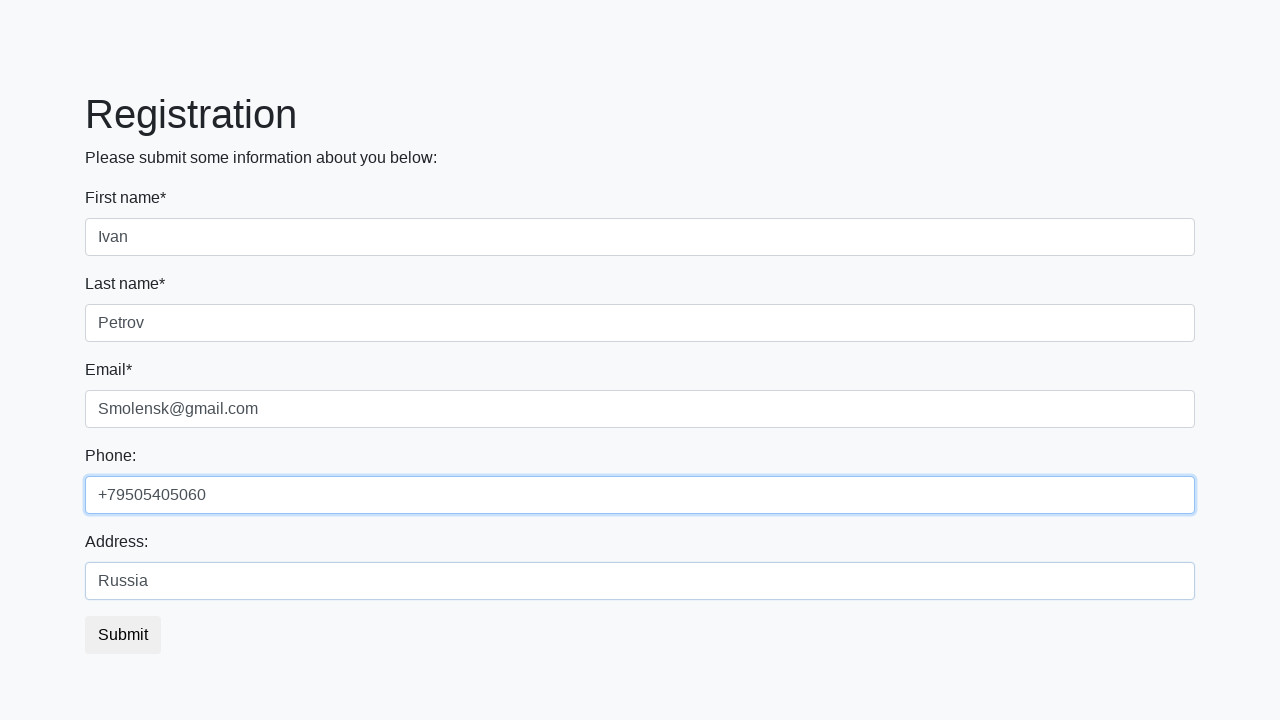

Clicked submit button to register at (123, 635) on xpath=//button[contains(text(), 'Subm')]
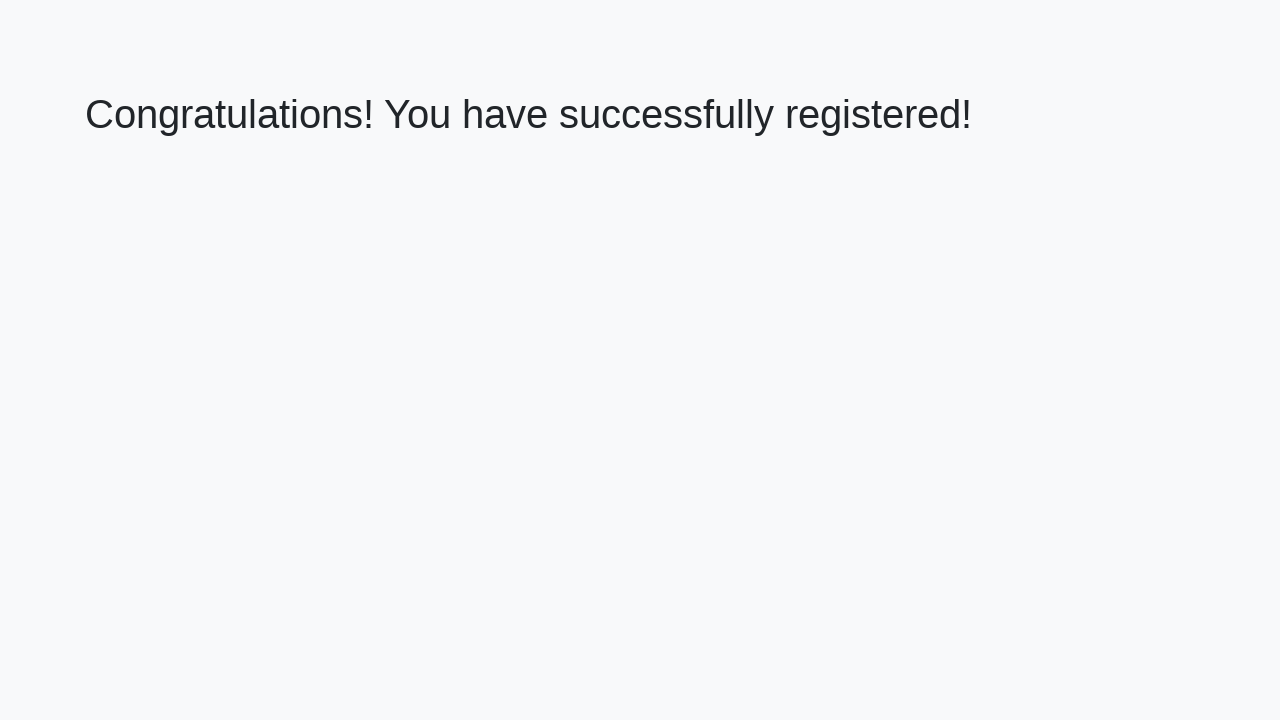

Success message appeared on page
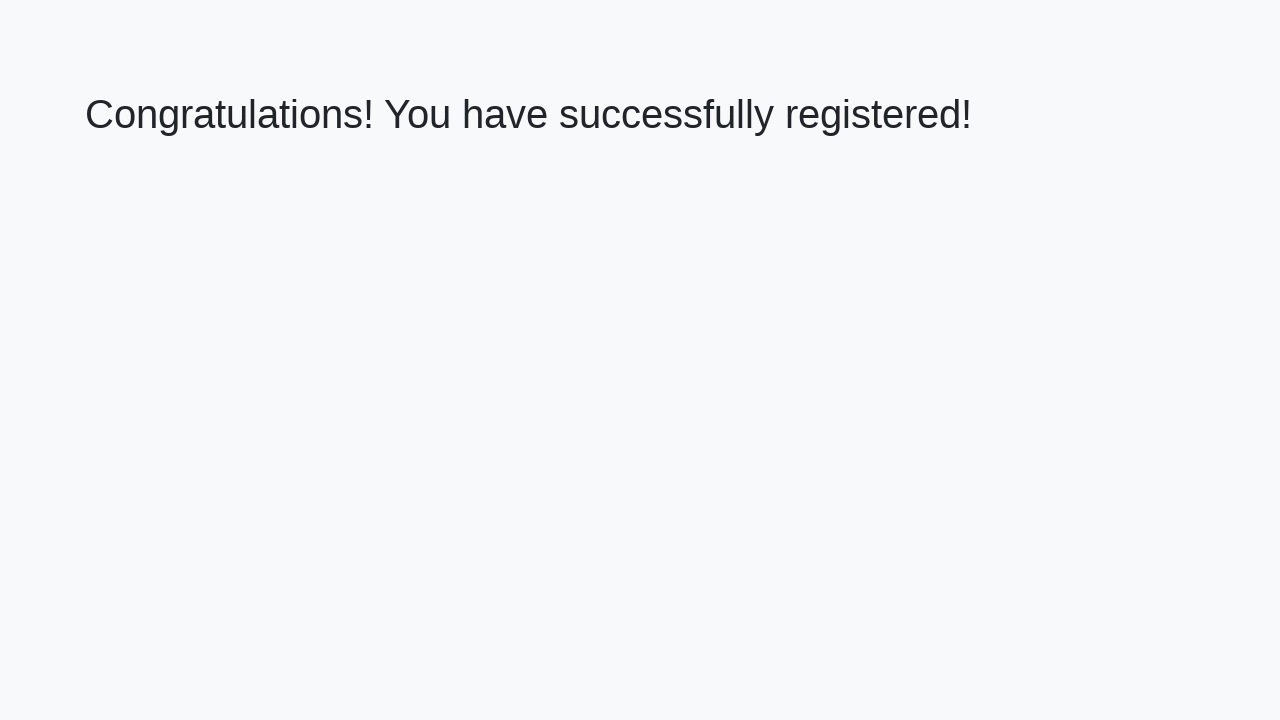

Retrieved welcome text: 'Congratulations! You have successfully registered!'
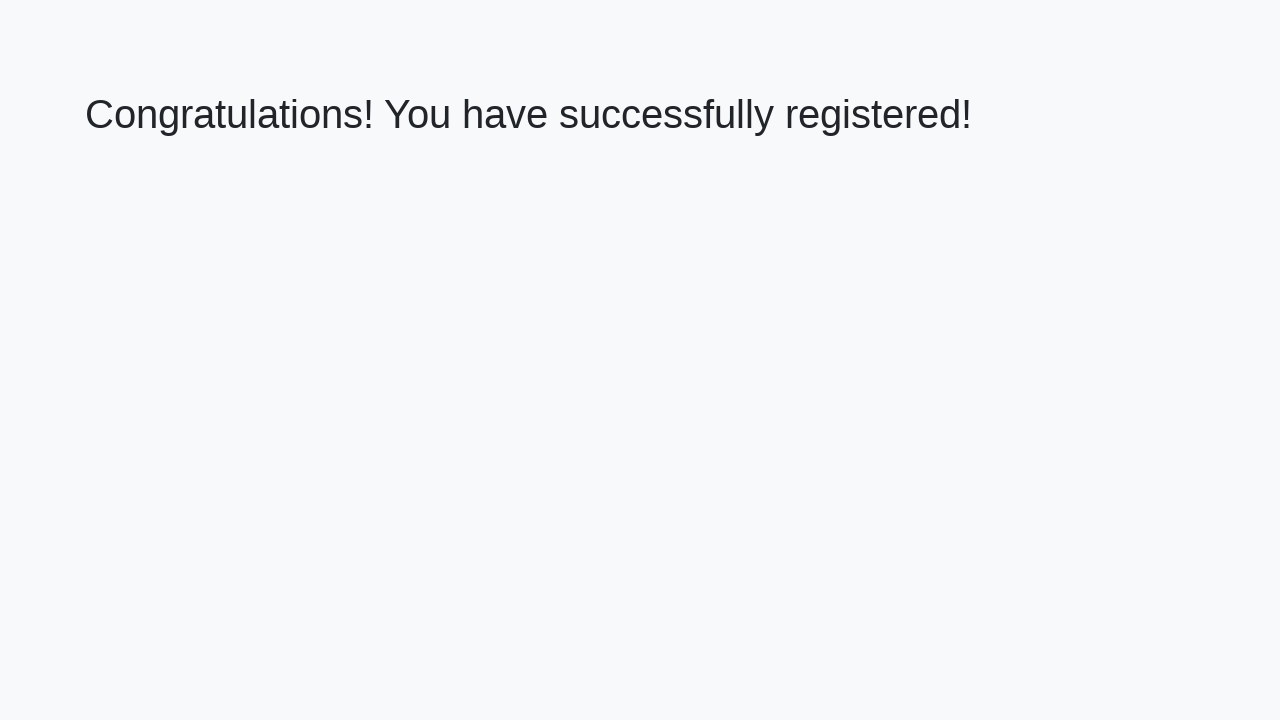

Verified successful registration message matches expected text
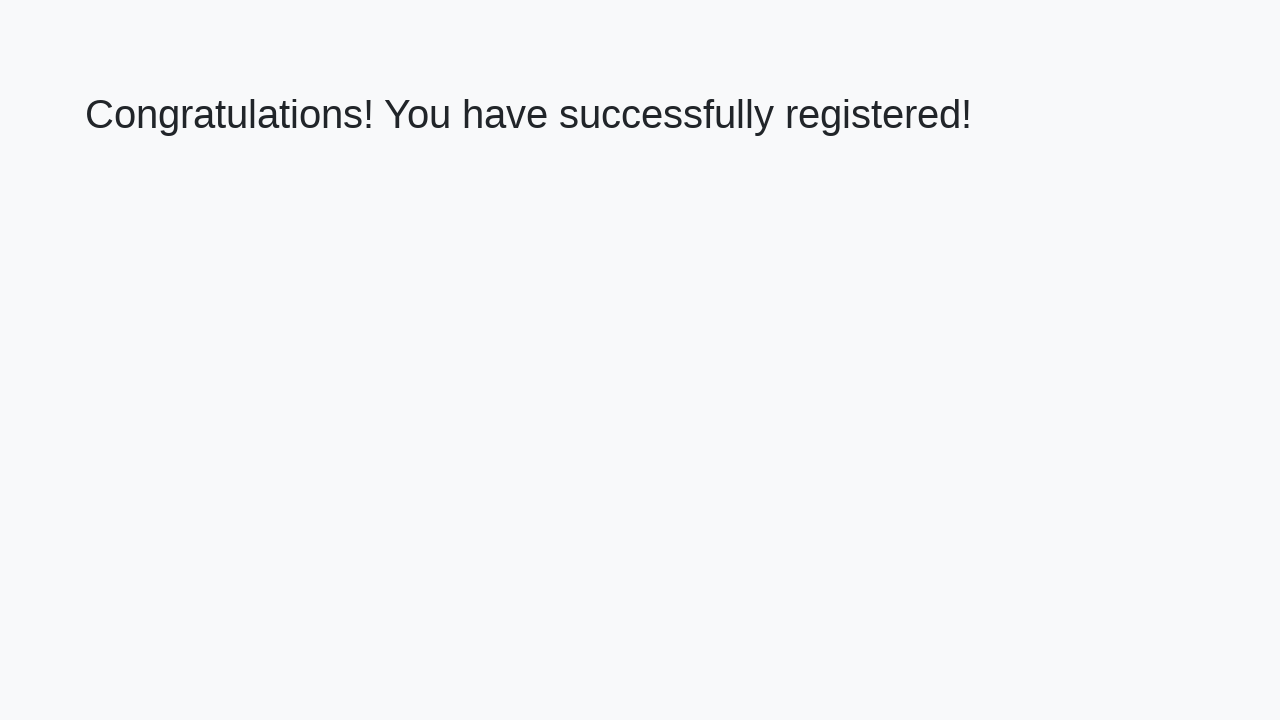

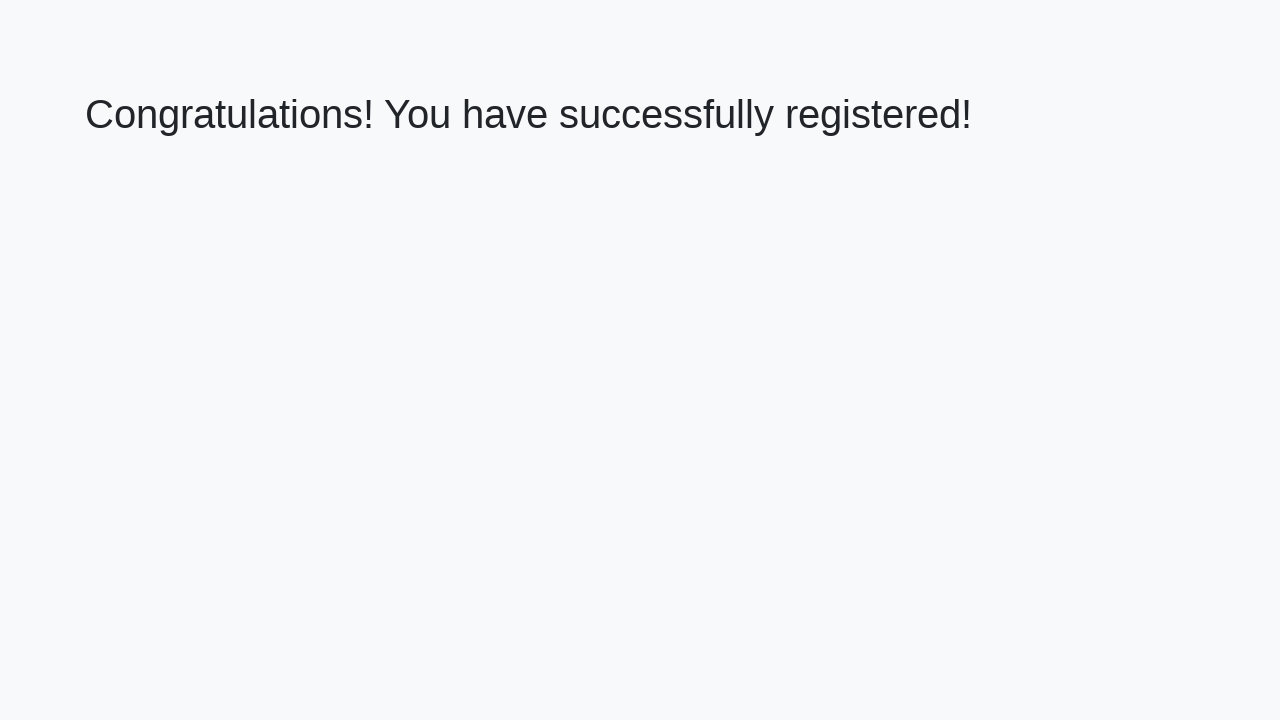